Performs the Typing test by reading the displayed text and typing it back.

Starting URL: https://humanbenchmark.com

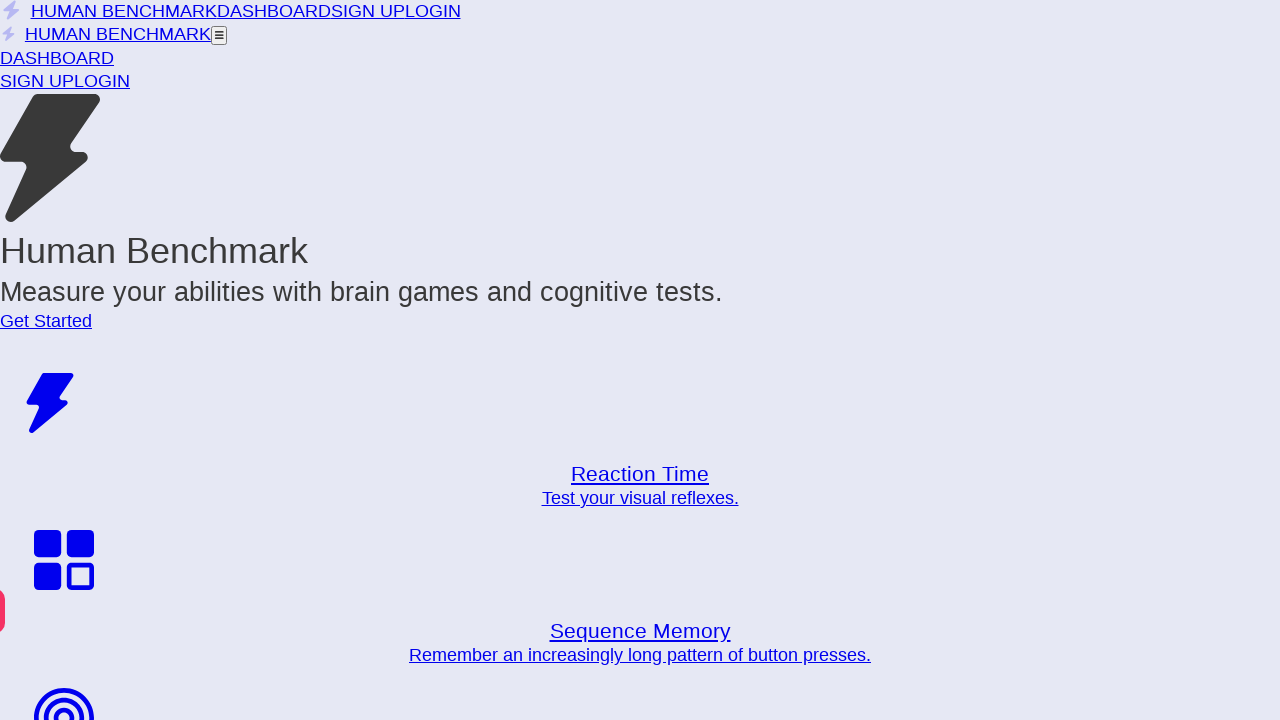

Clicked on the Typing test link at (62, 499) on xpath=//*[@href='/tests/typing']
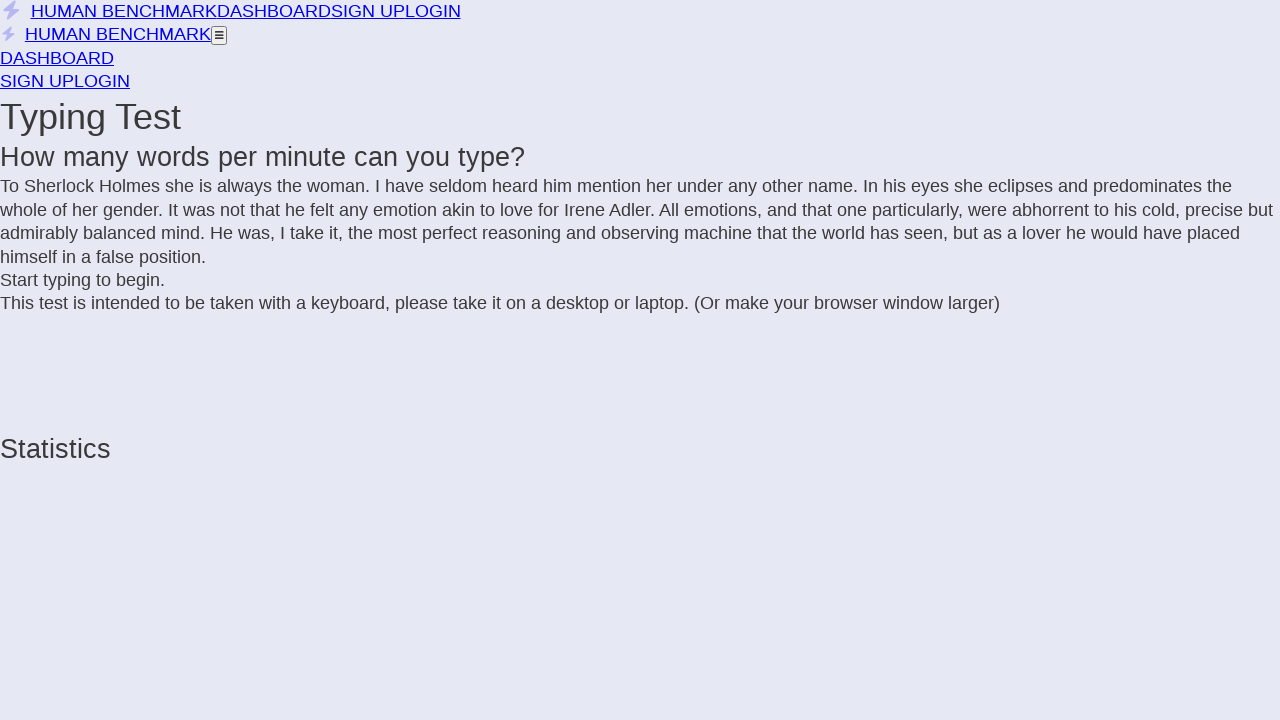

Waited for letters container to be visible
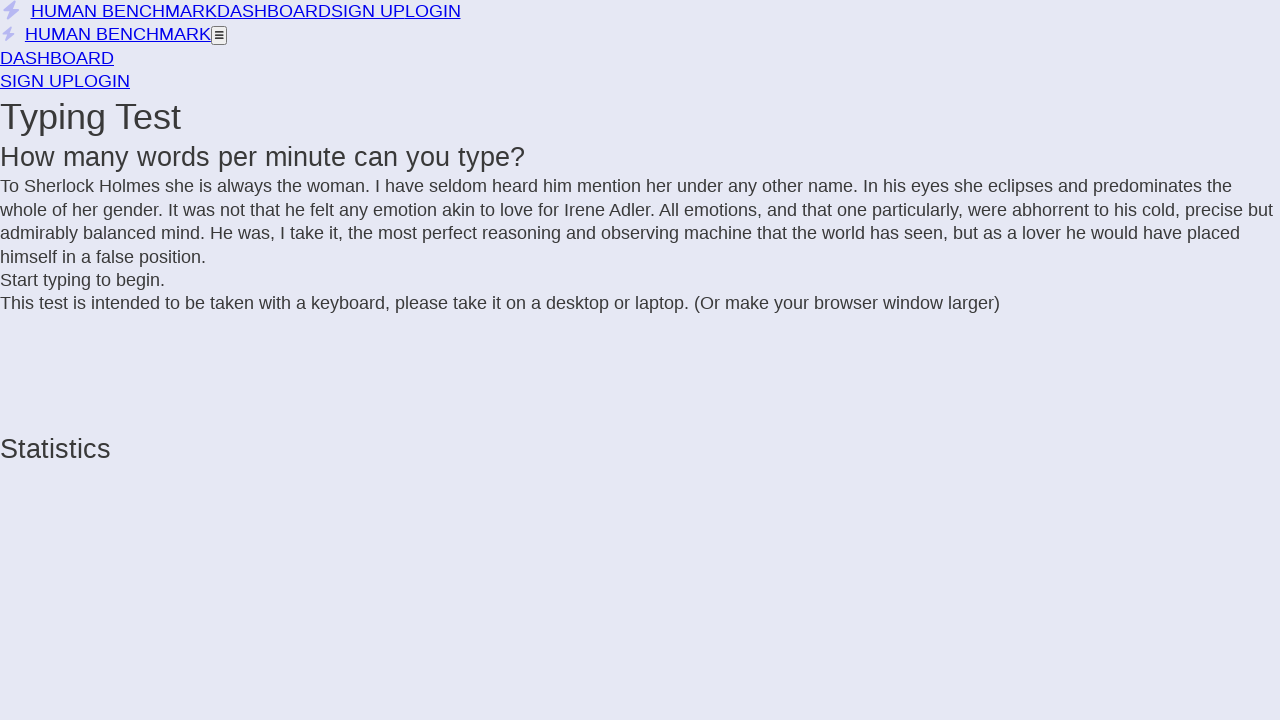

Retrieved all letter elements from the container
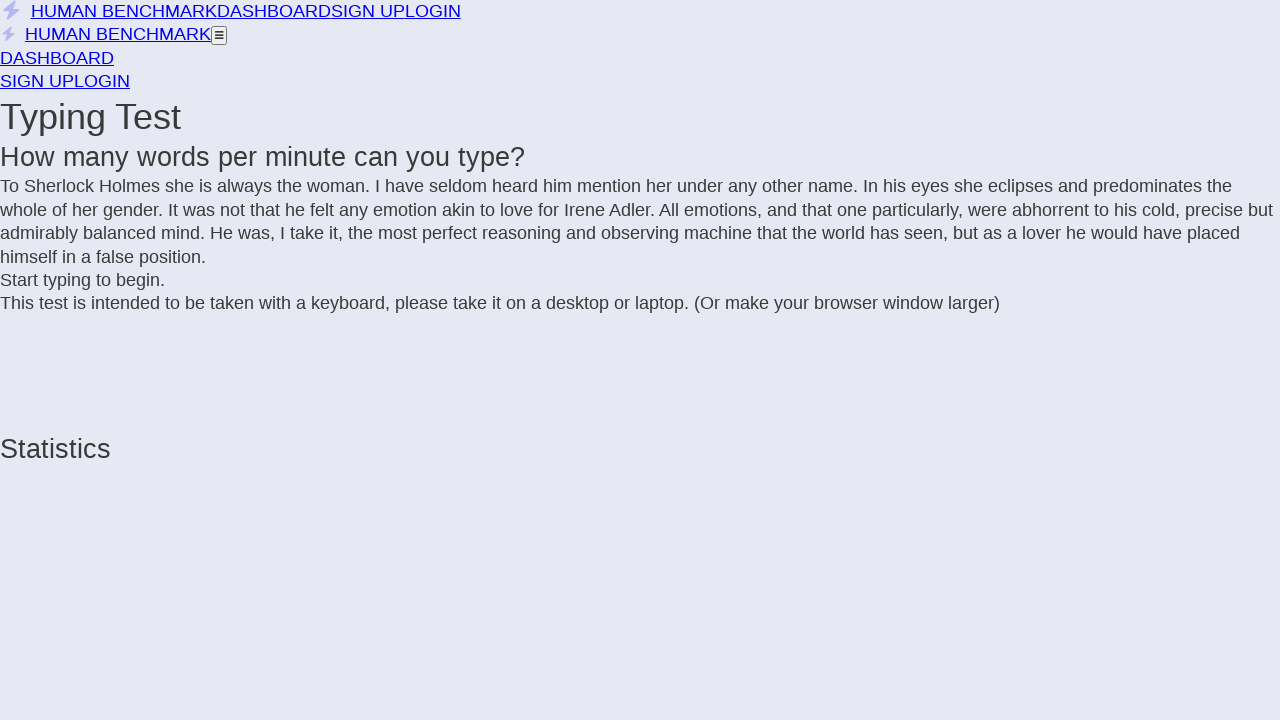

Extracted text to type: 'To Sherlock Holmes she is always the woman. I have seldom heard him mention her under any other name. In his eyes she eclipses and predominates the whole of her gender. It was not that he felt any emotion akin to love for Irene Adler. All emotions, and that one particularly, were abhorrent to his cold, precise but admirably balanced mind. He was, I take it, the most perfect reasoning and observing machine that the world has seen, but as a lover he would have placed himself in a false position.'
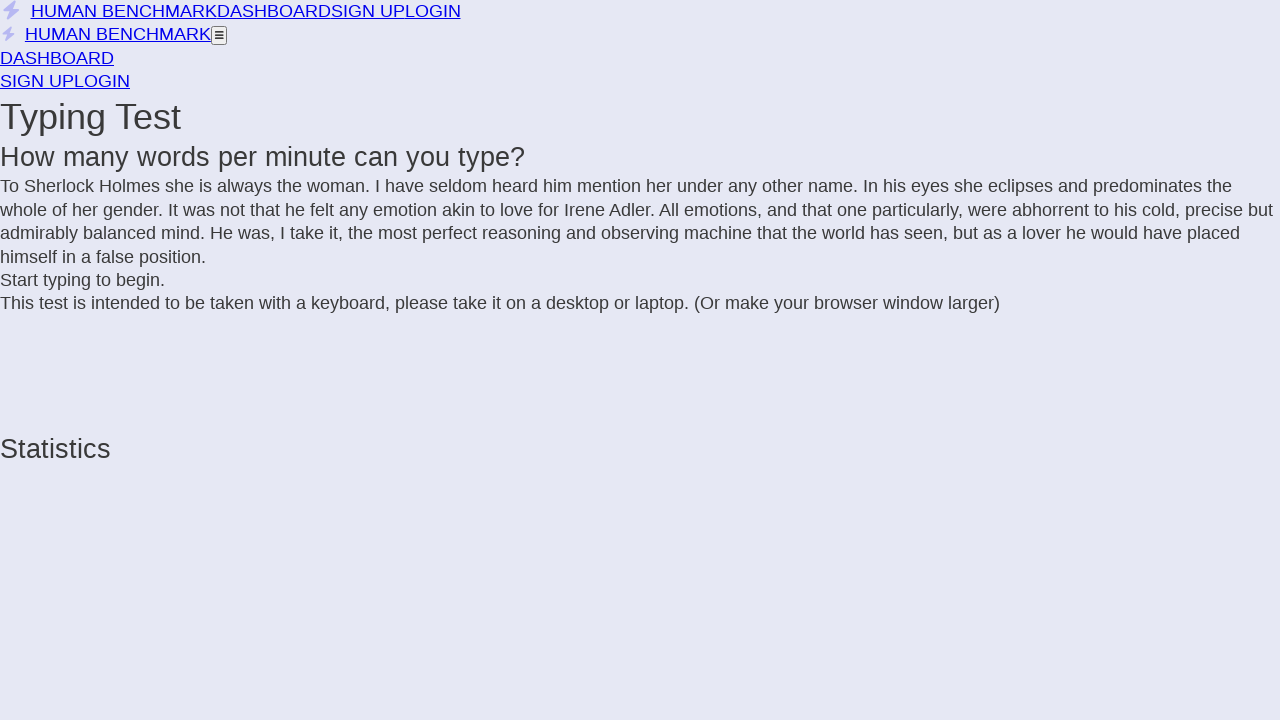

Typed the extracted text back into the test field
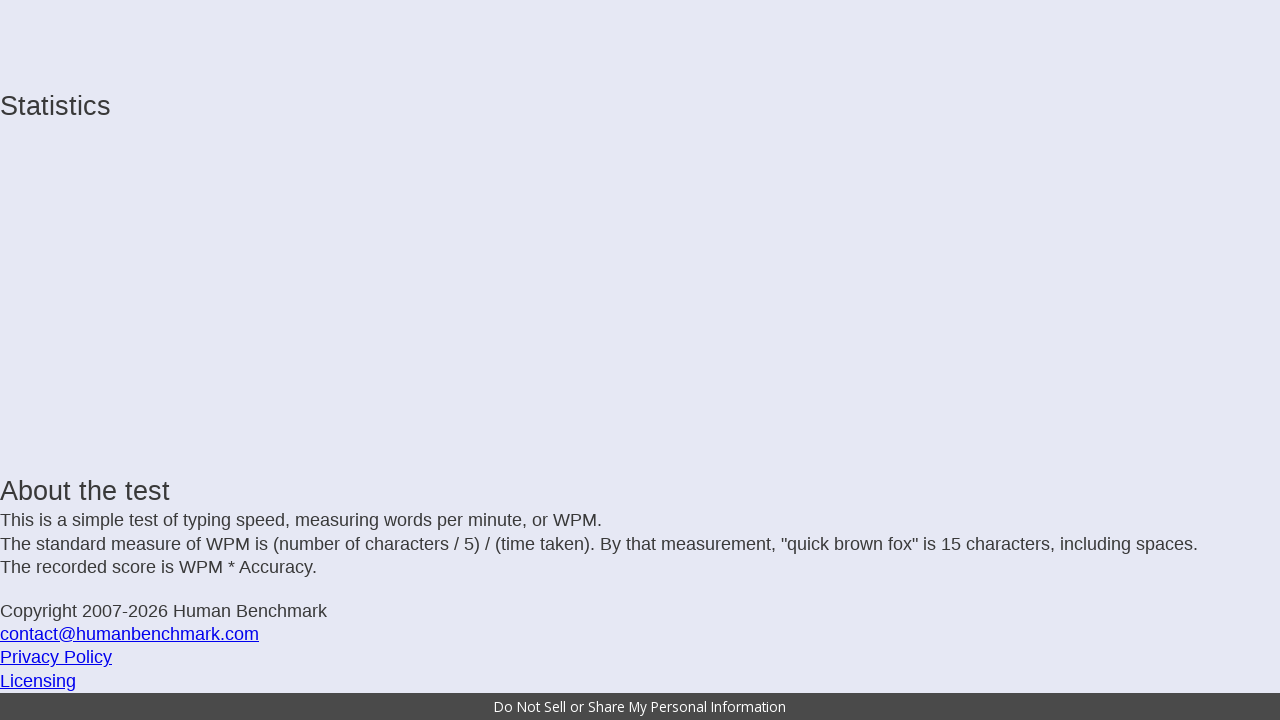

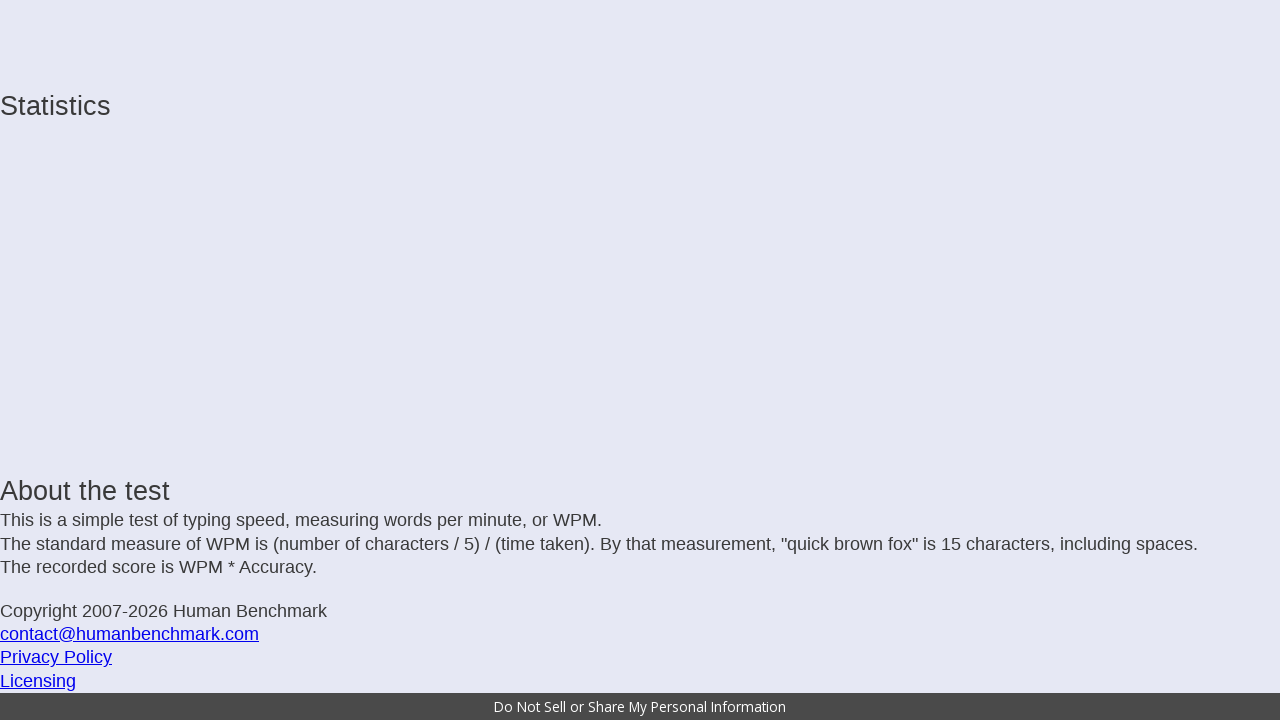